Tests multiple window/tab handling by opening a new tab, switching to it, interacting with elements on the Selenium WebDriver page, clicking a "Read More" link, then closing the tab and switching back to the parent window.

Starting URL: https://demo.automationtesting.in/Windows.html

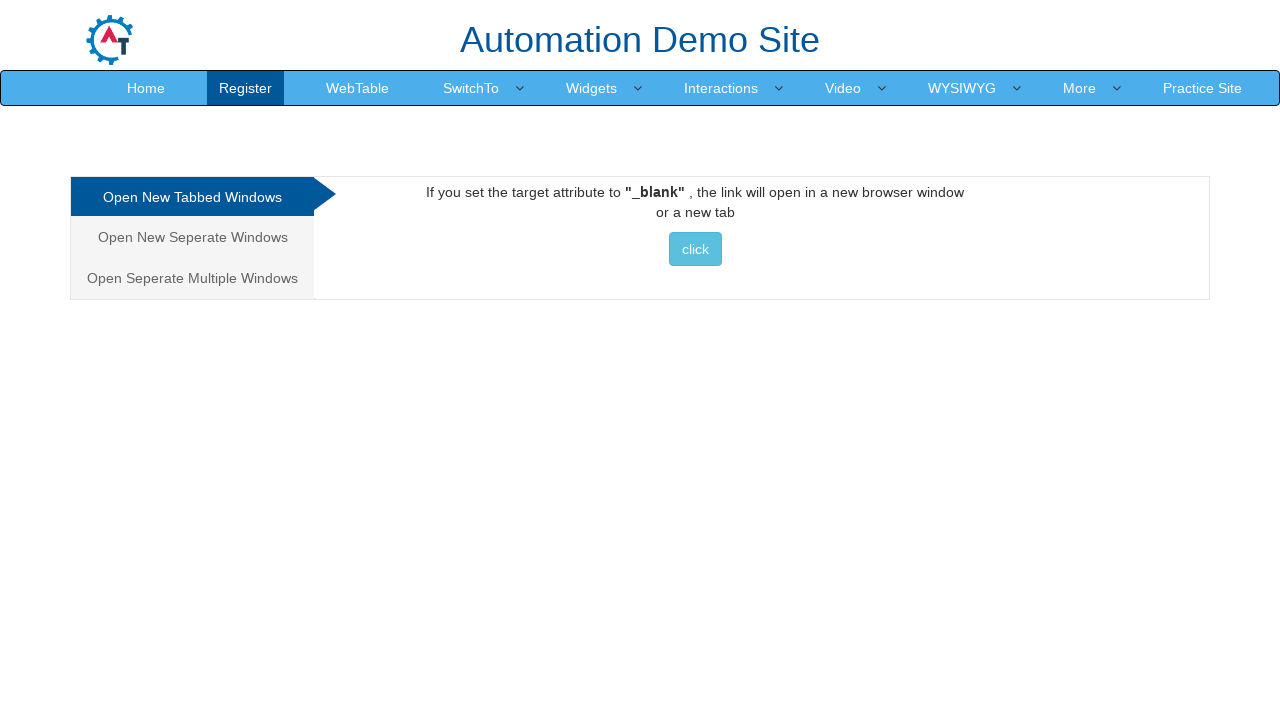

Set viewport size to 1920x1080
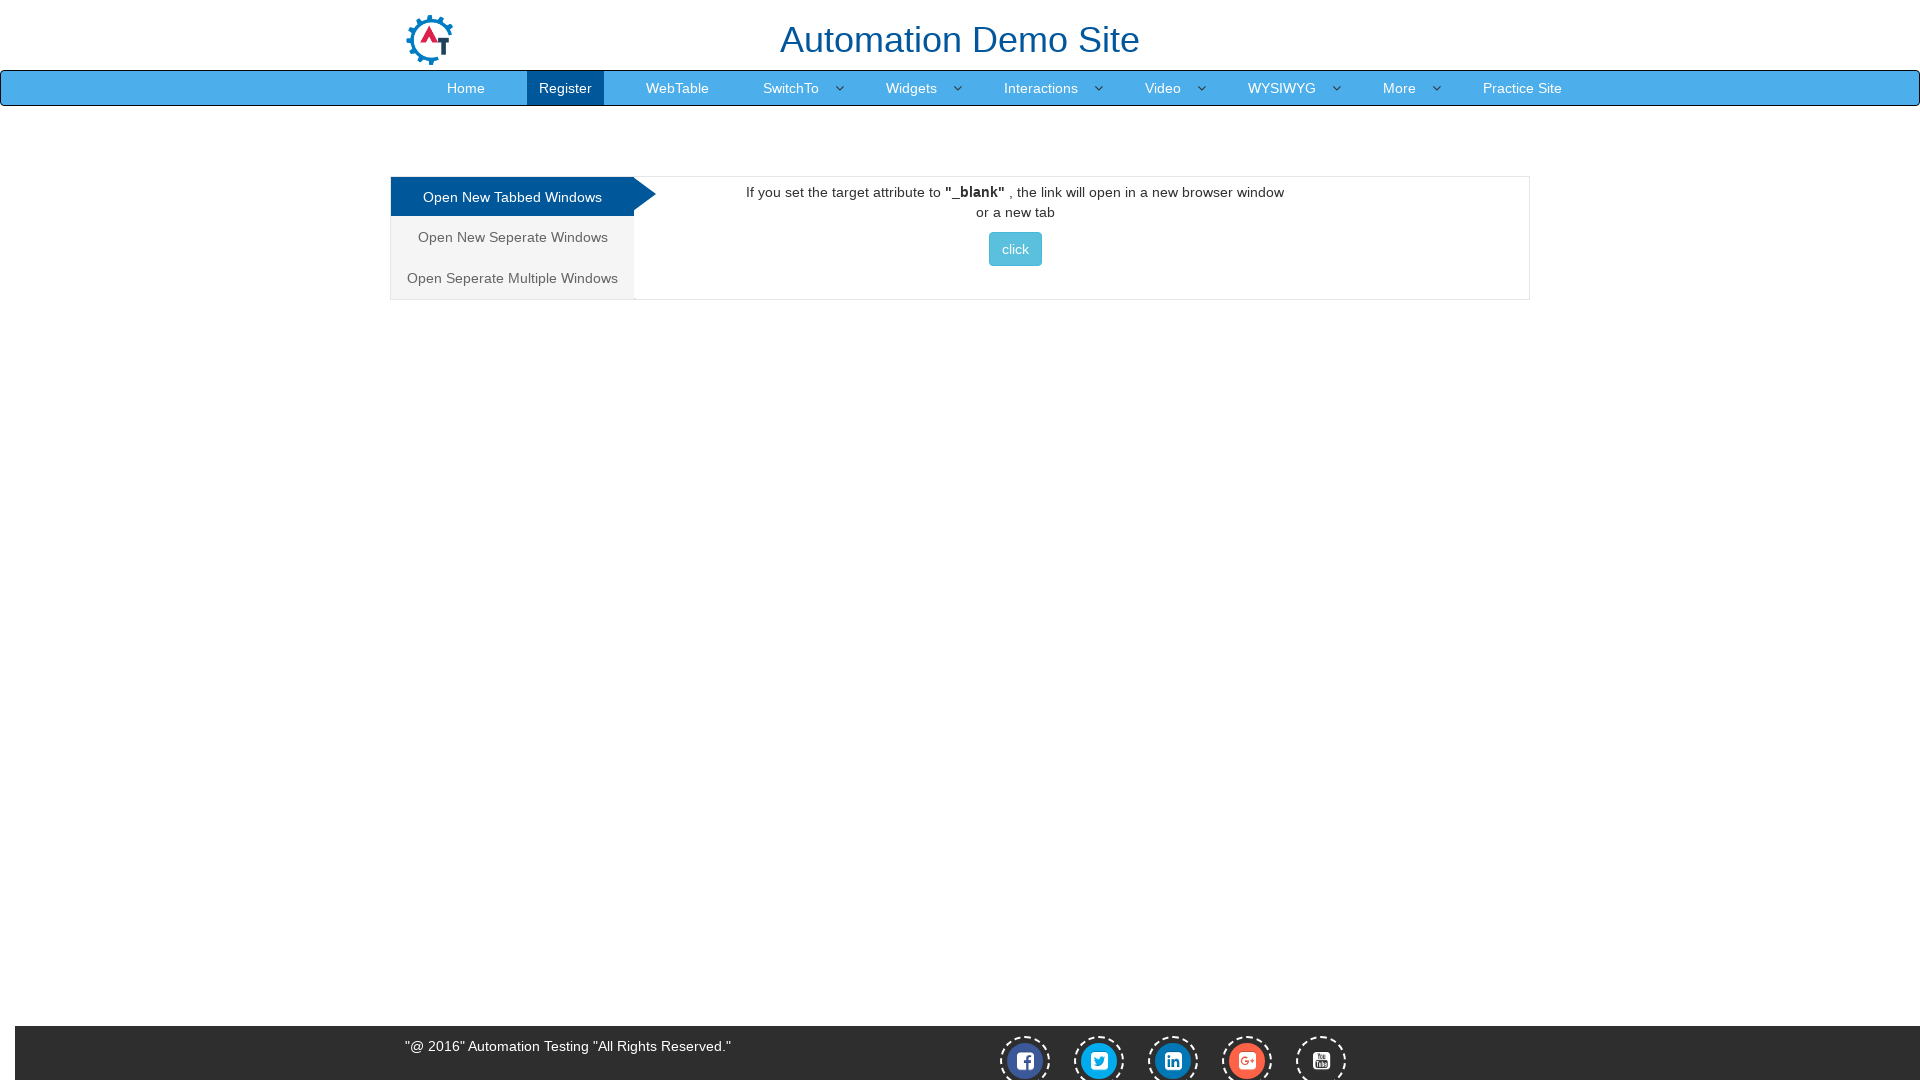

Clicked on 'Open New Tabbed Windows' tab option at (512, 197) on xpath=//a[text()='Open New Tabbed Windows ']
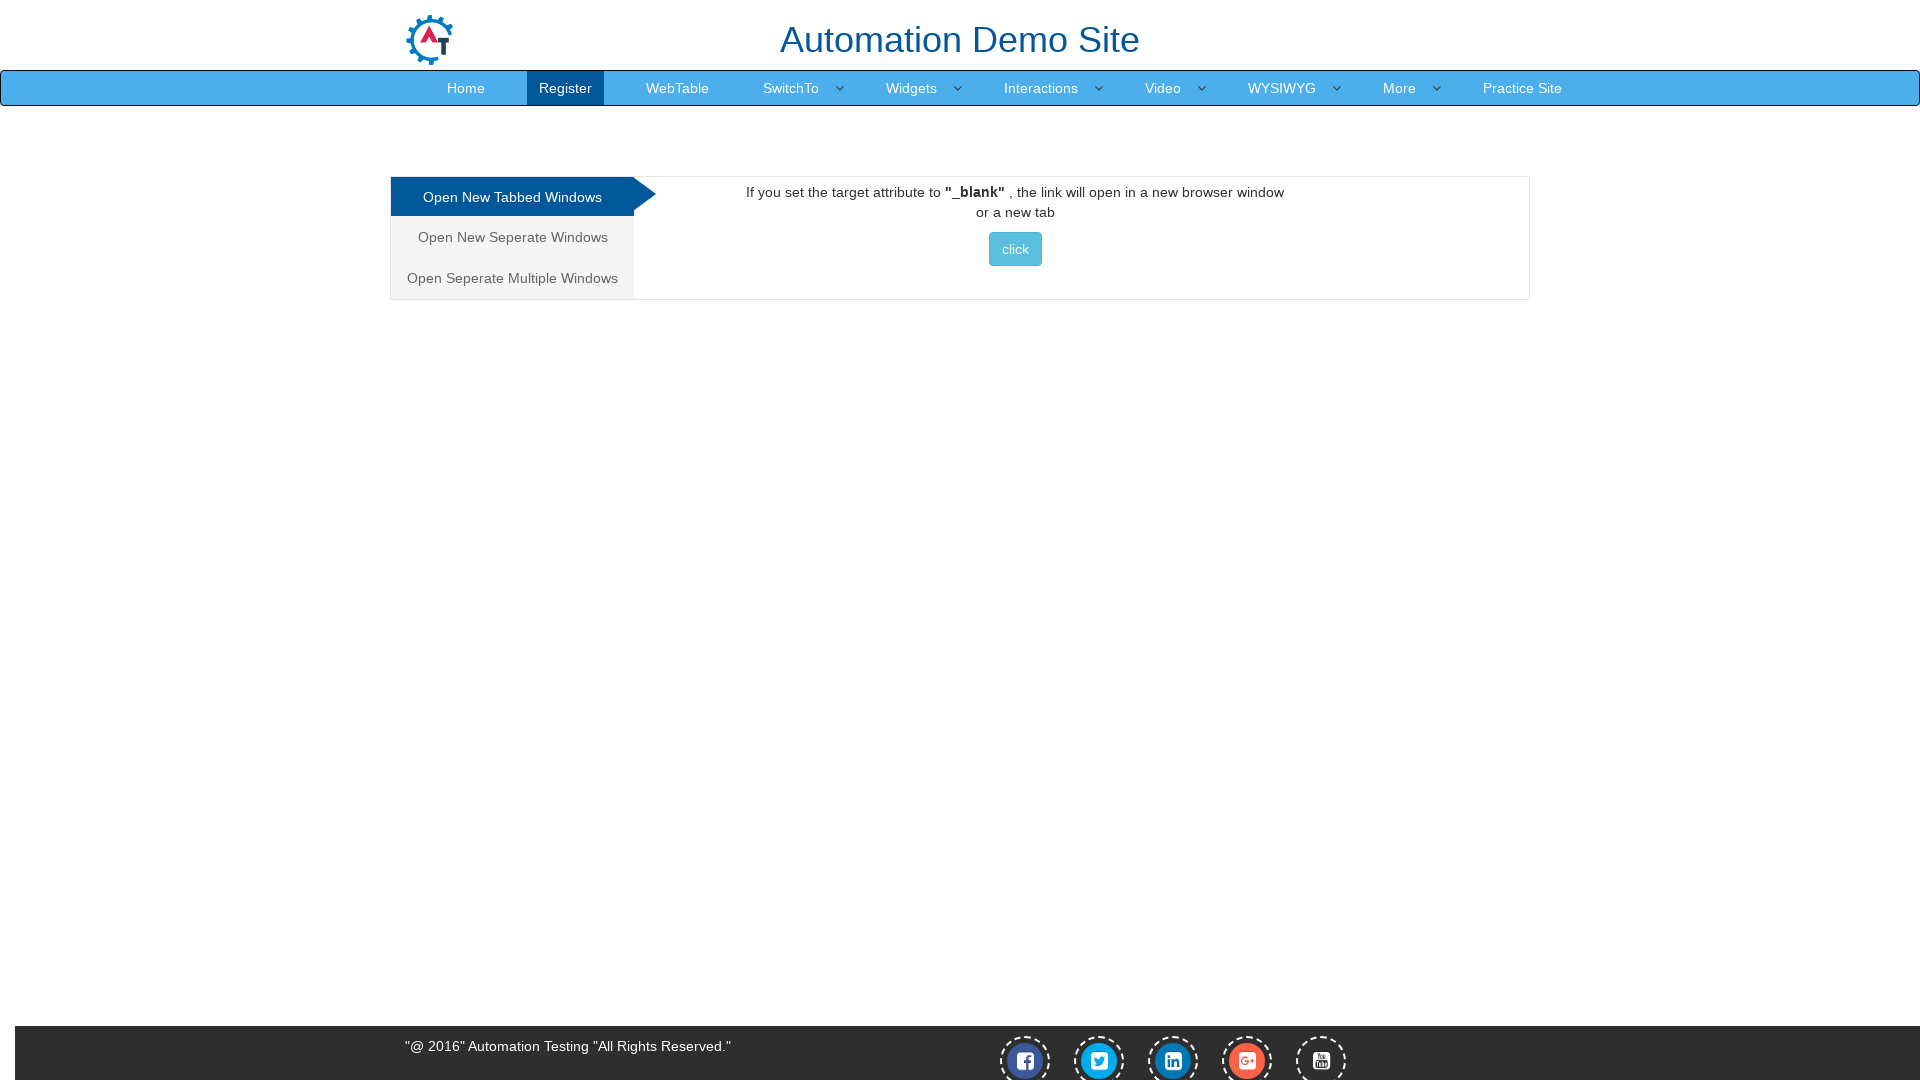

Clicked button to open a new tab at (1015, 249) on xpath=//button[text()='    click   ']
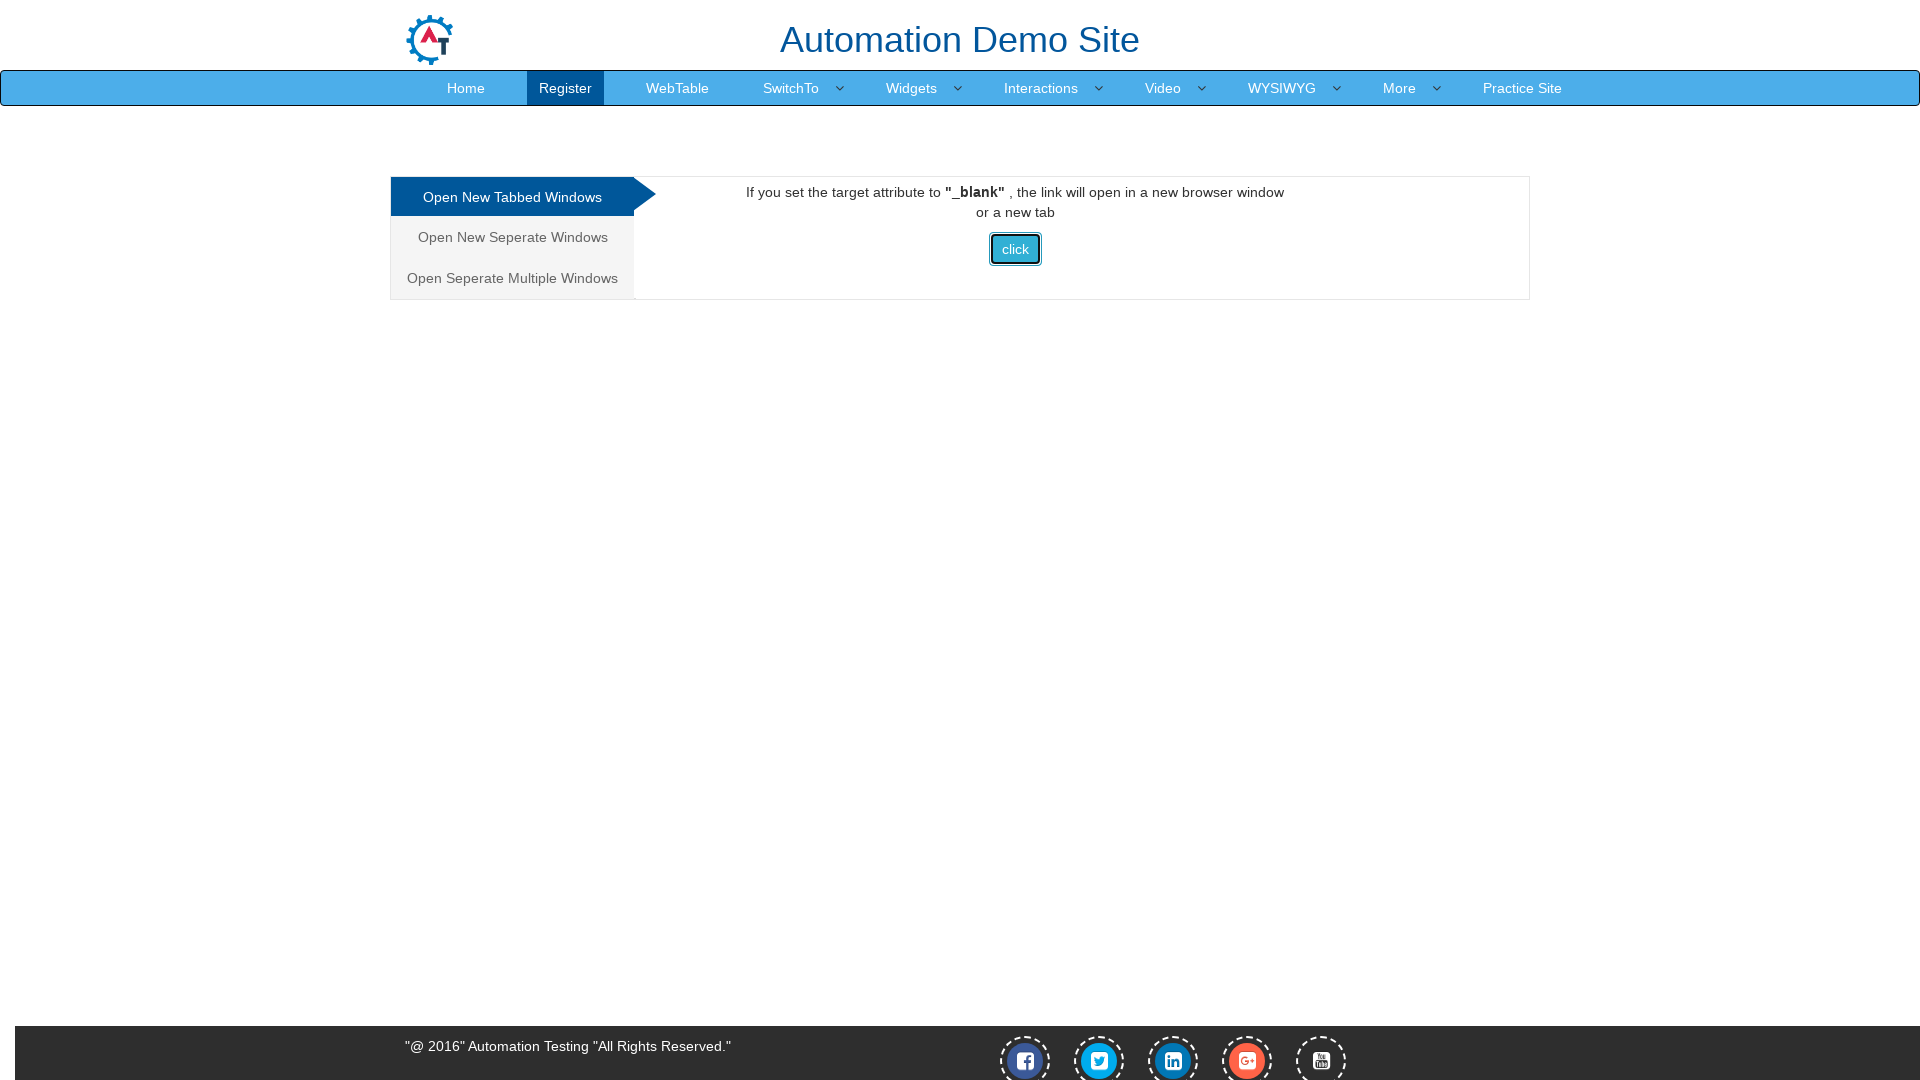

Child page loaded
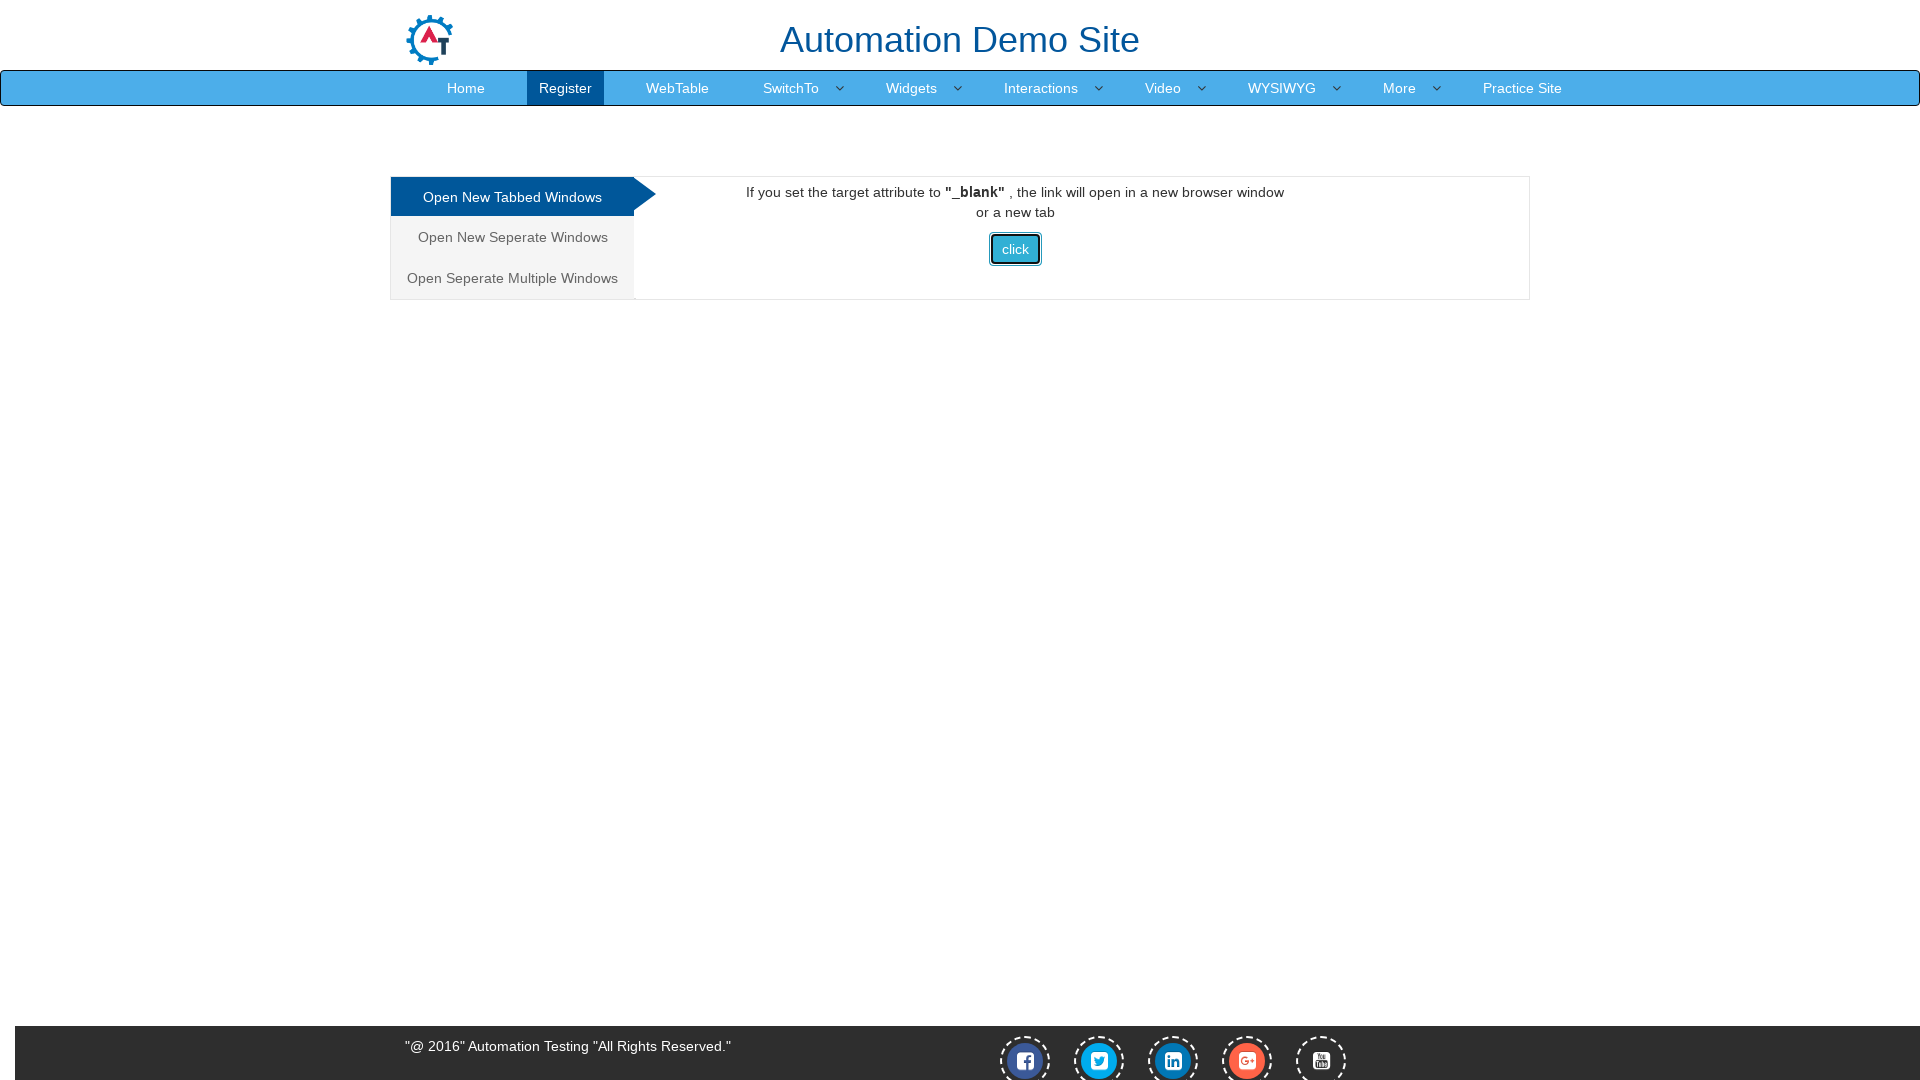

Selenium WebDriver subtitle is now visible
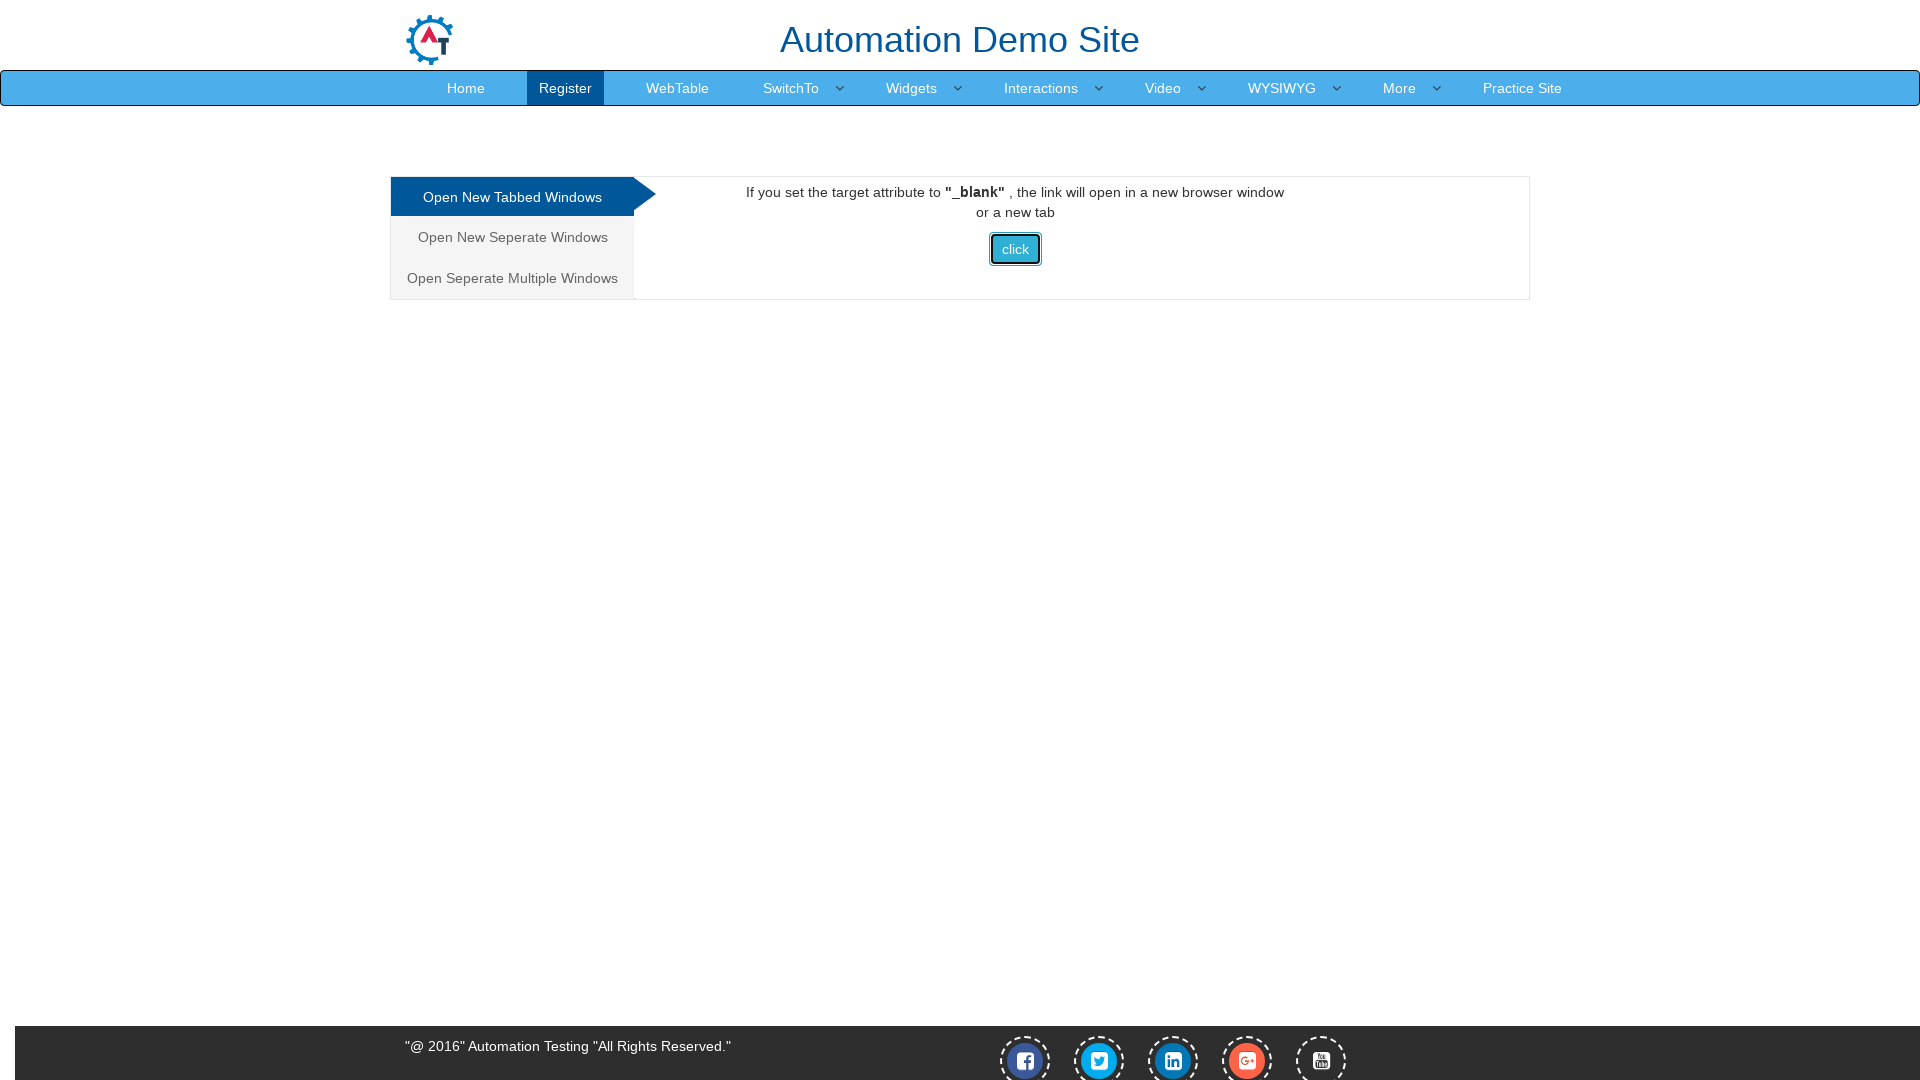

Hovered over BrowserStack image at (245, 361) on xpath=//img[@title='BrowserStack']
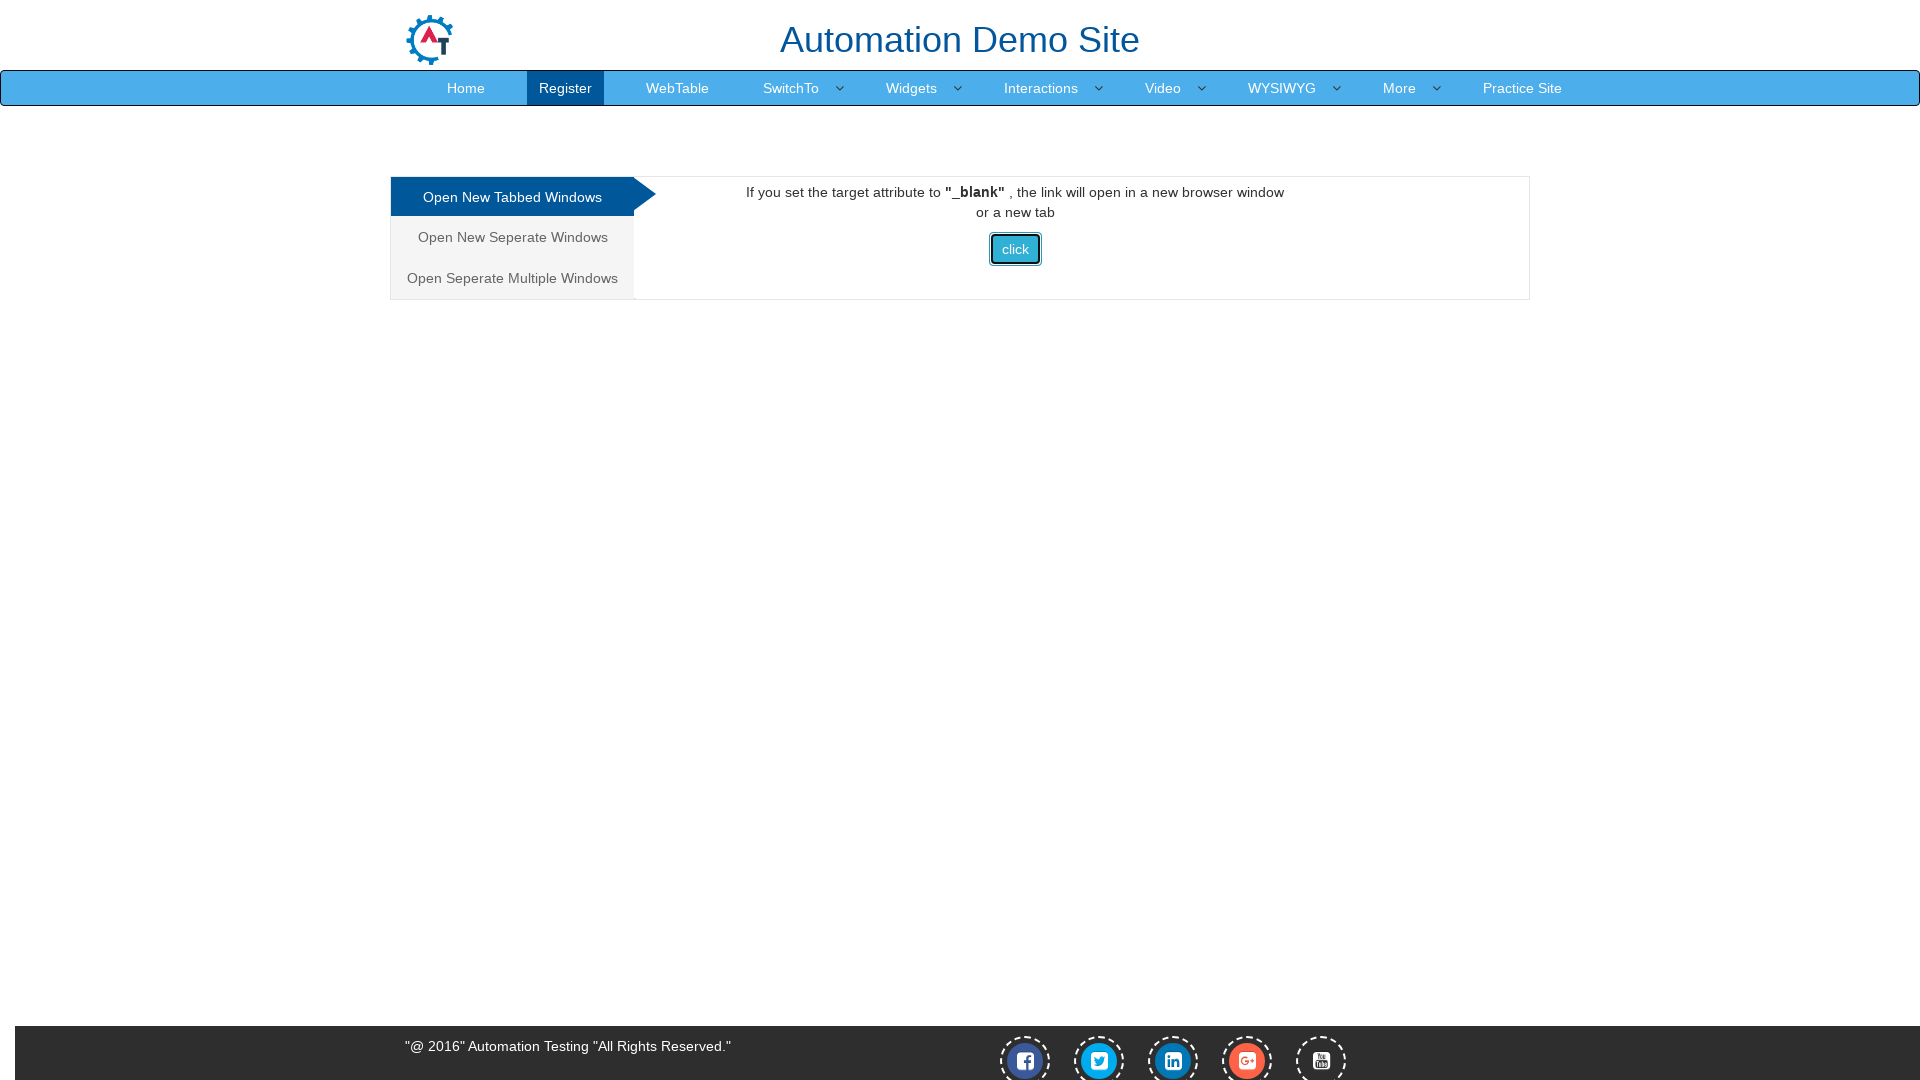

Hovered over Read More button at (244, 710) on xpath=//a[@class='selenium-button selenium-webdriver text-uppercase fw-bold']
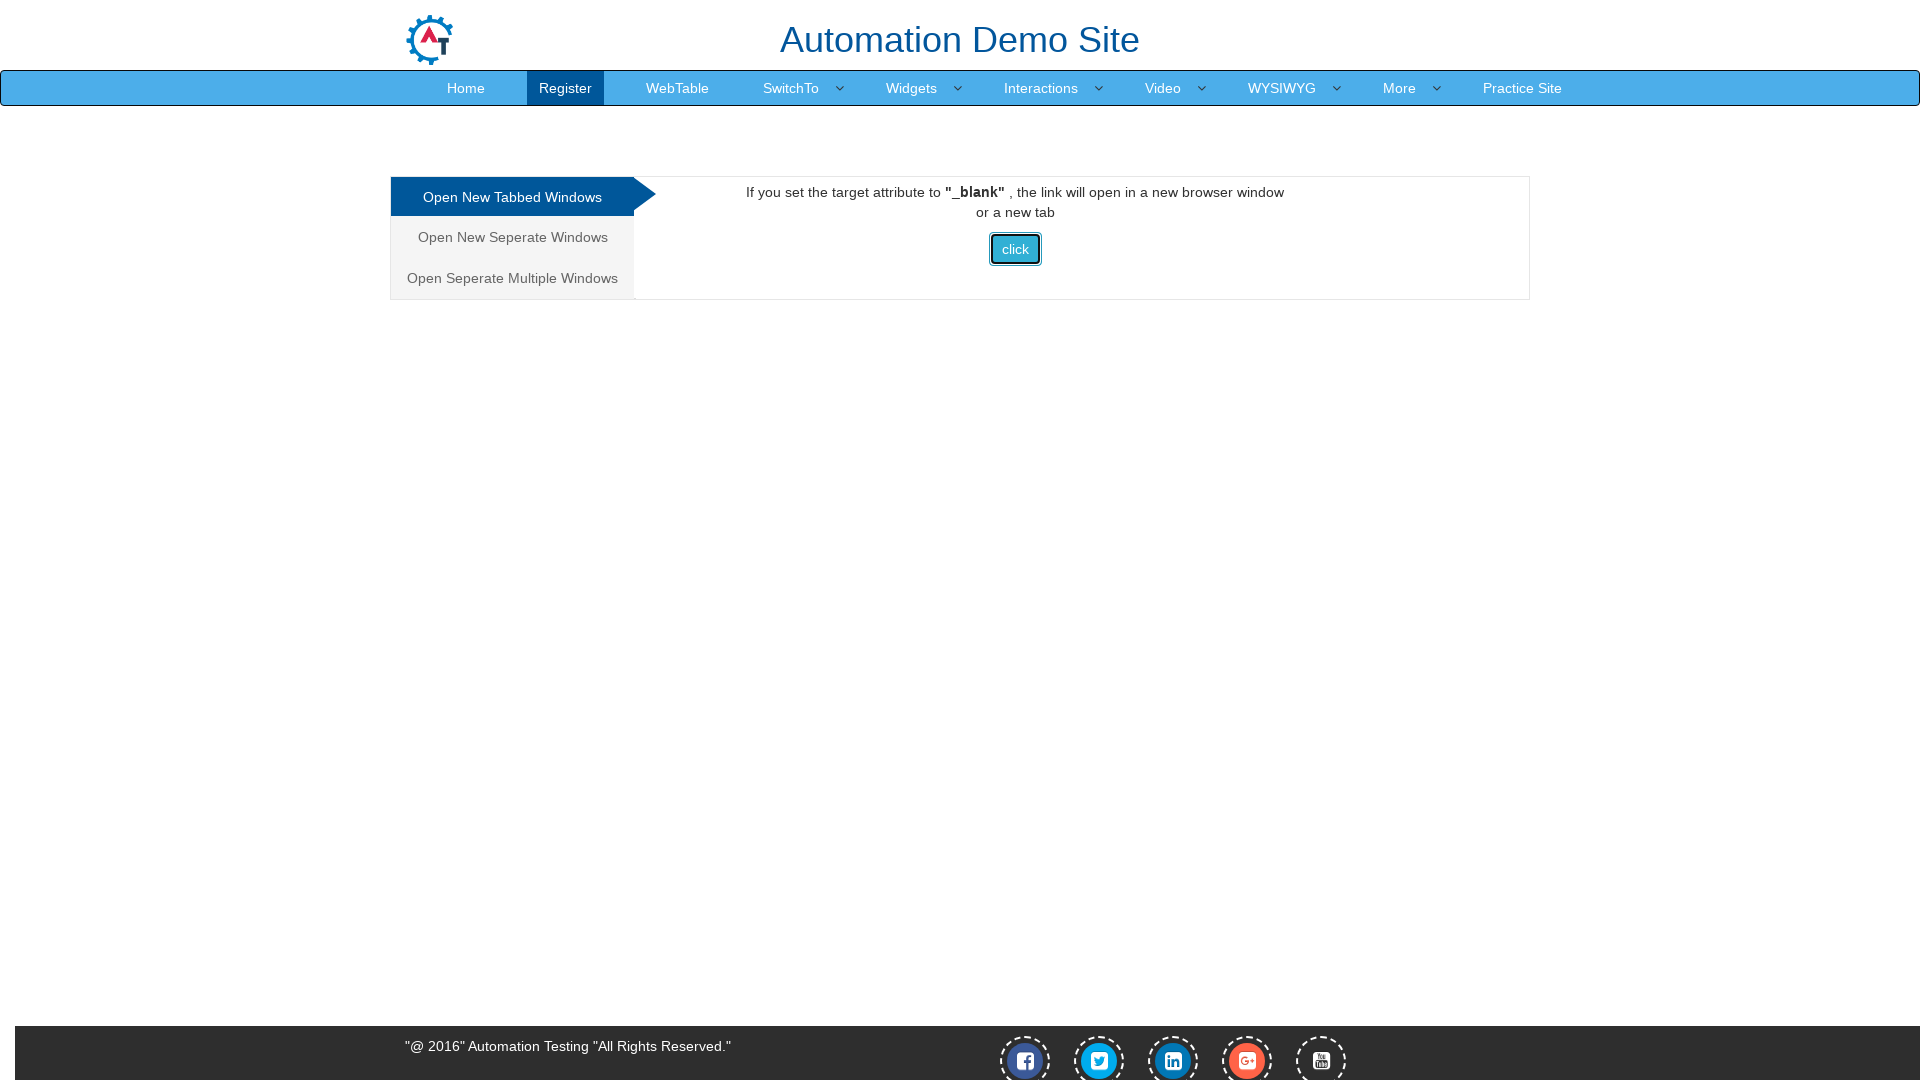

Clicked Read More link at (244, 710) on xpath=//a[@class='selenium-button selenium-webdriver text-uppercase fw-bold']
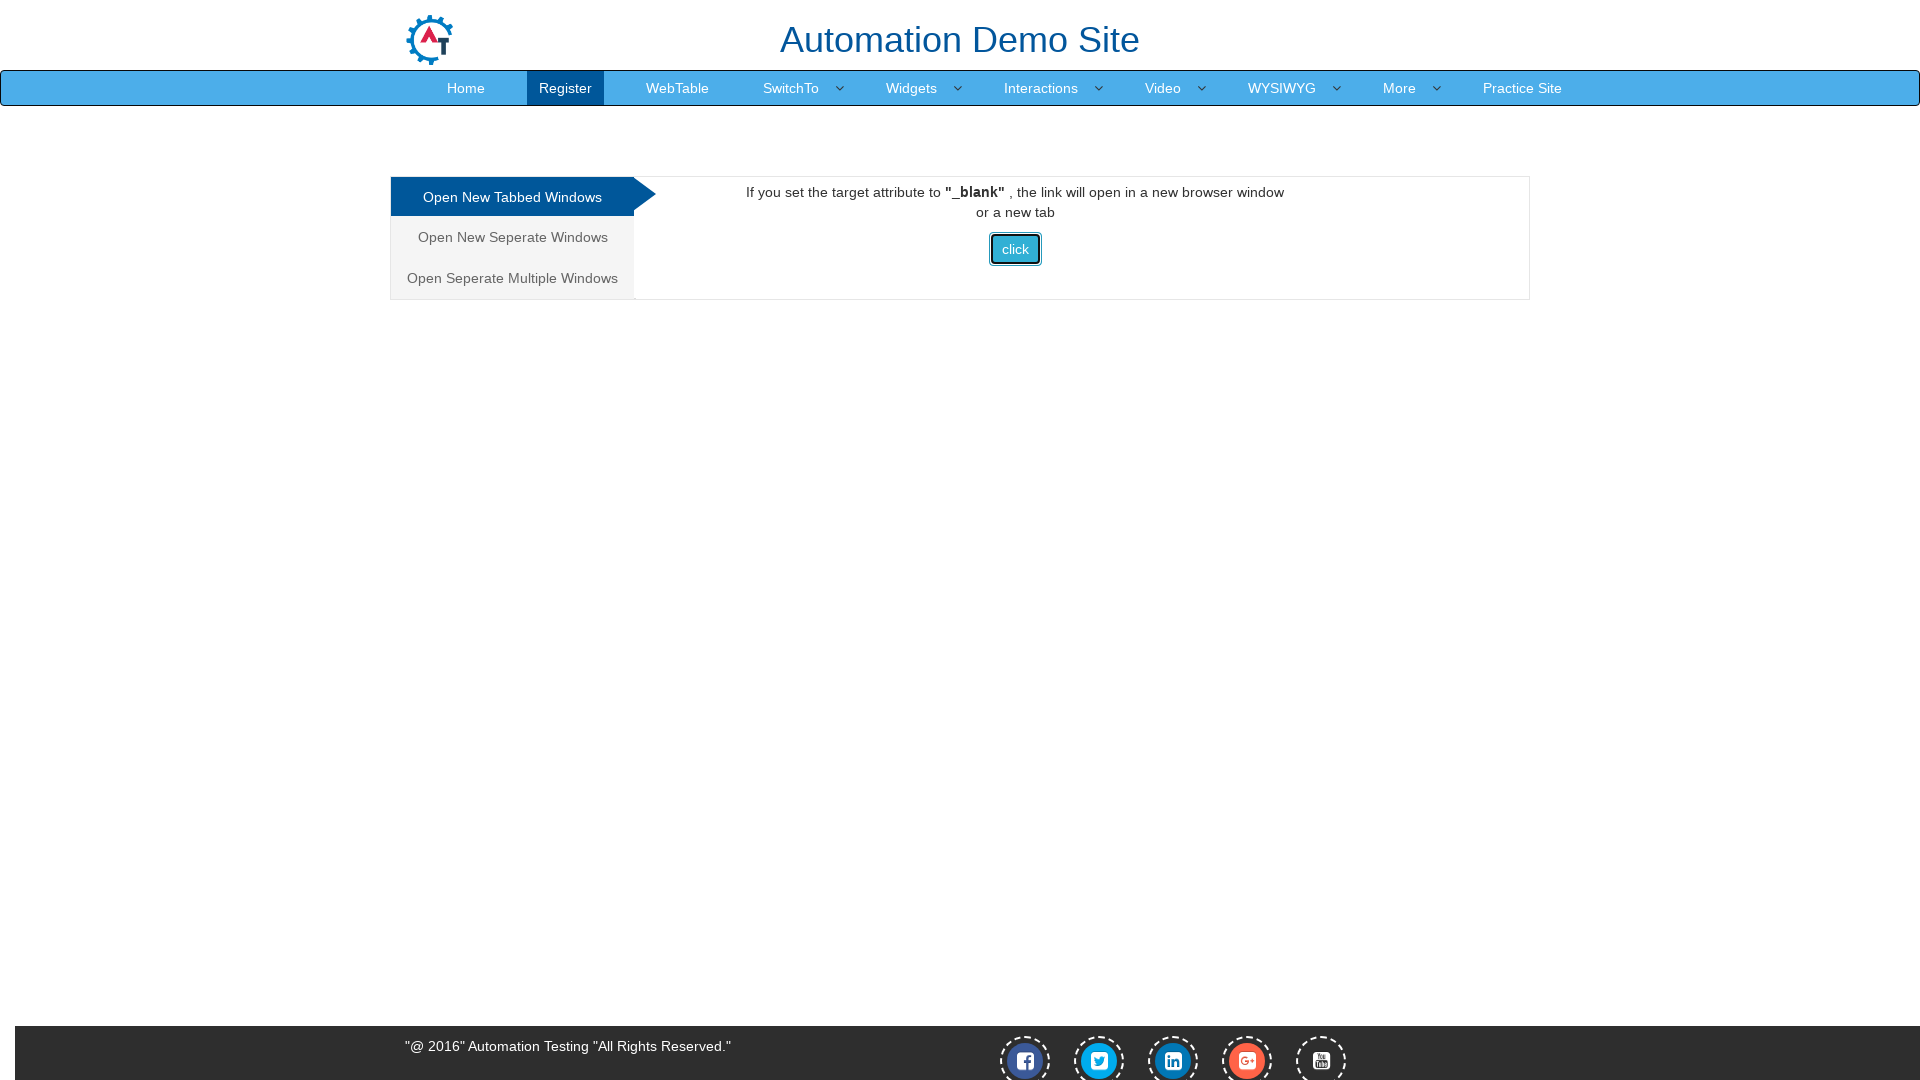

Closed child page/tab
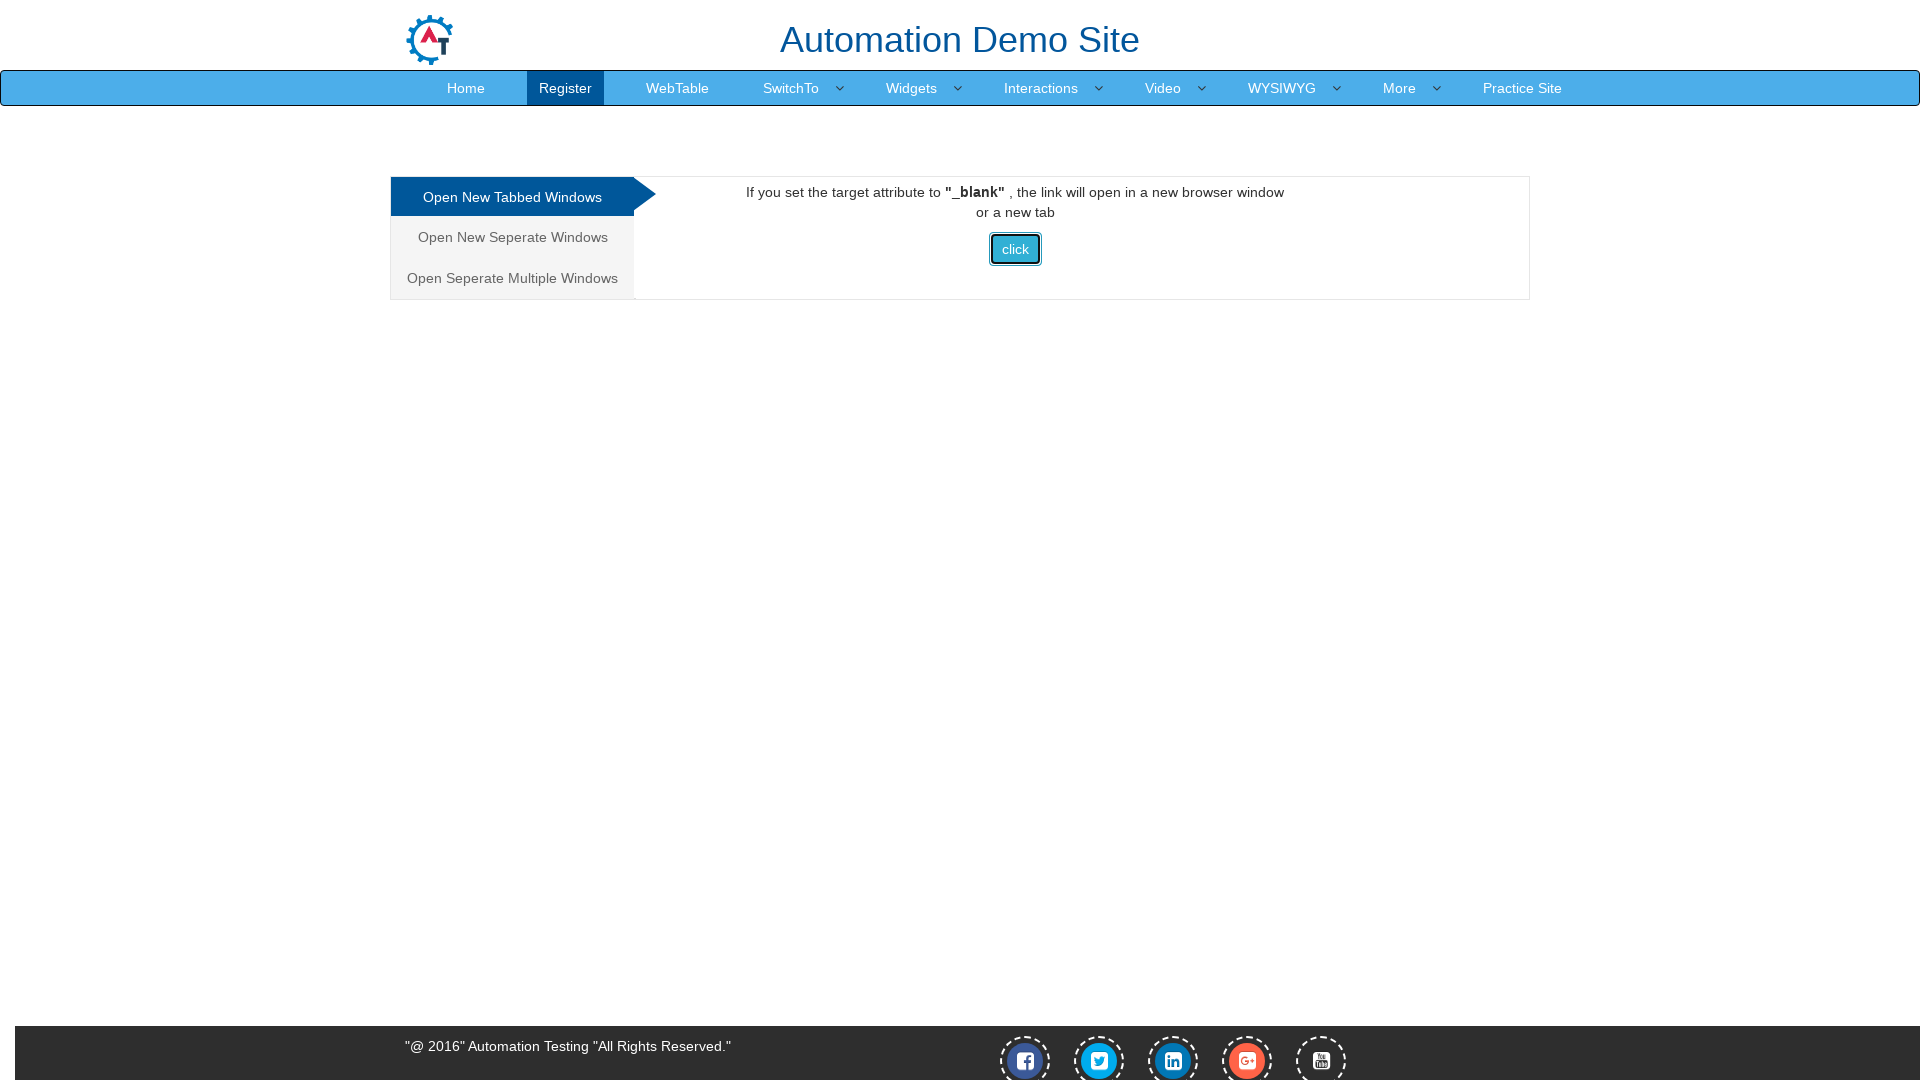

Switched back to parent window
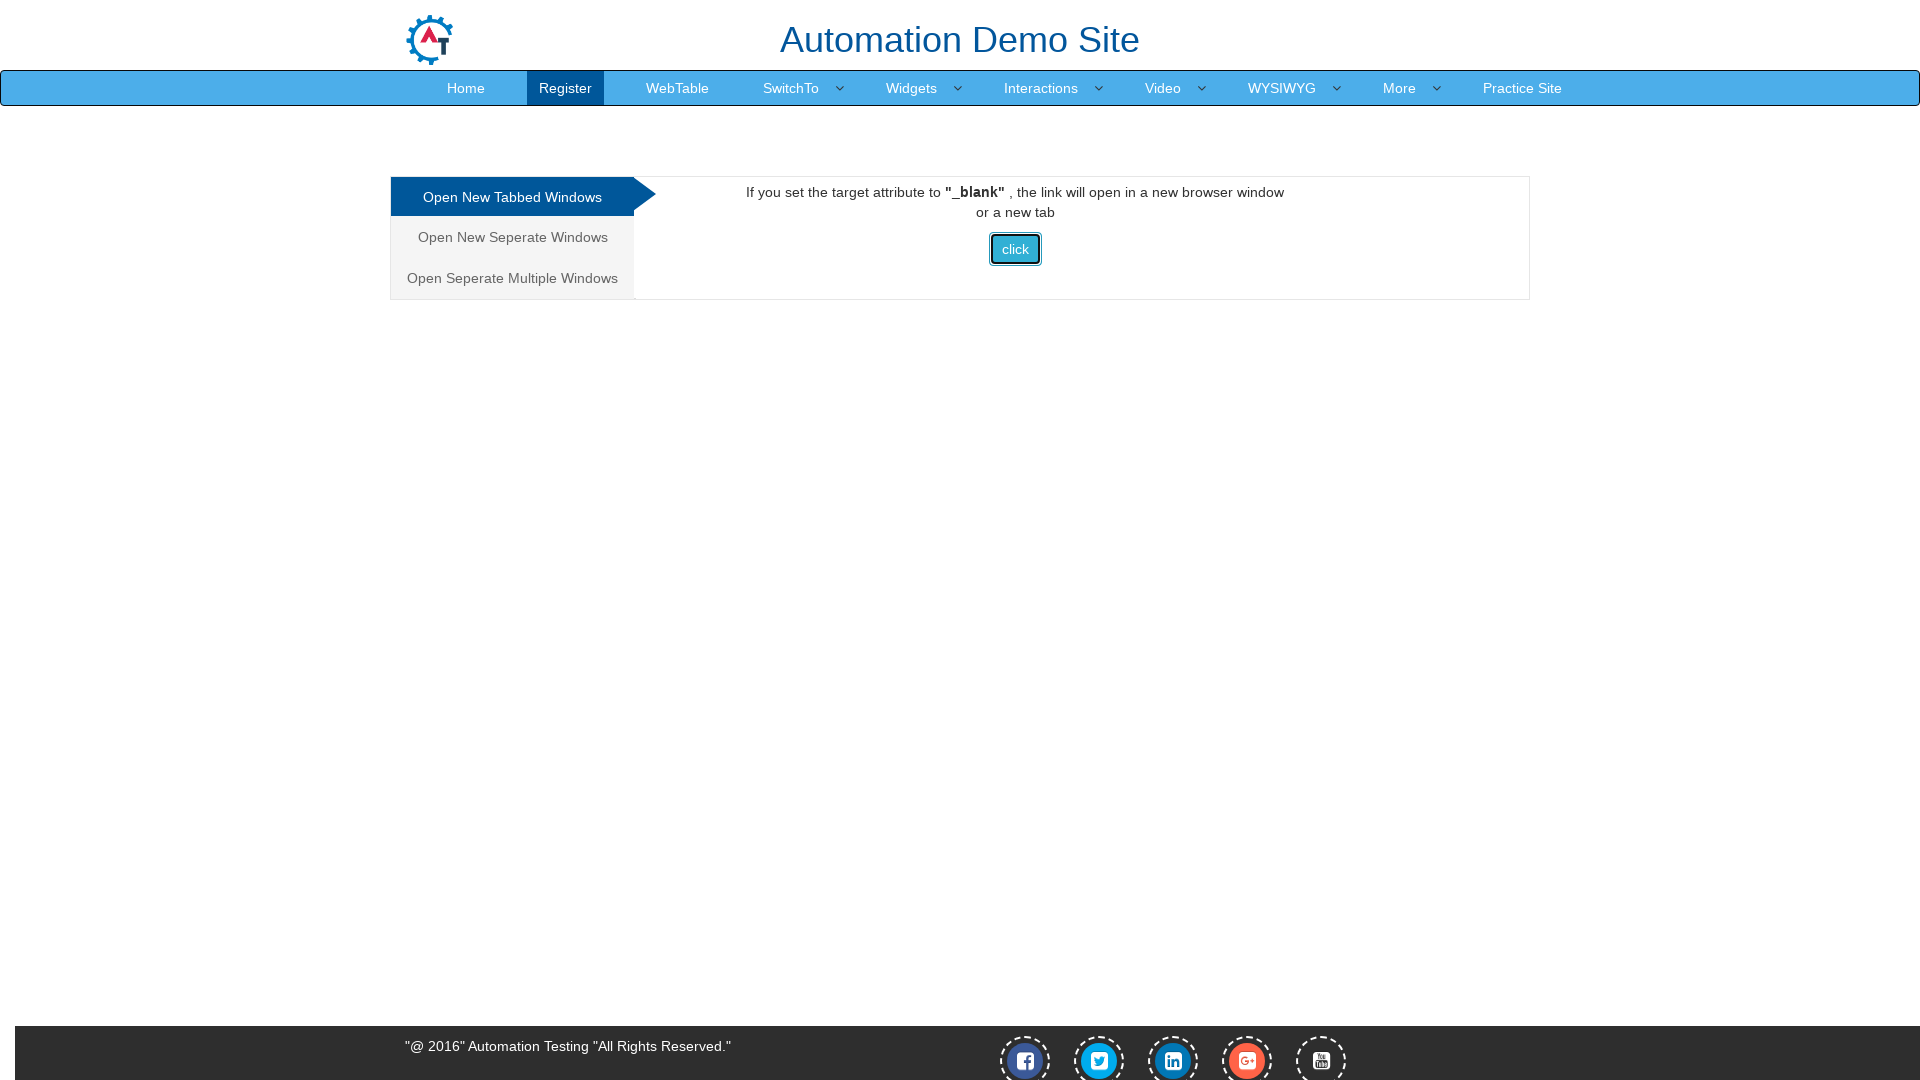

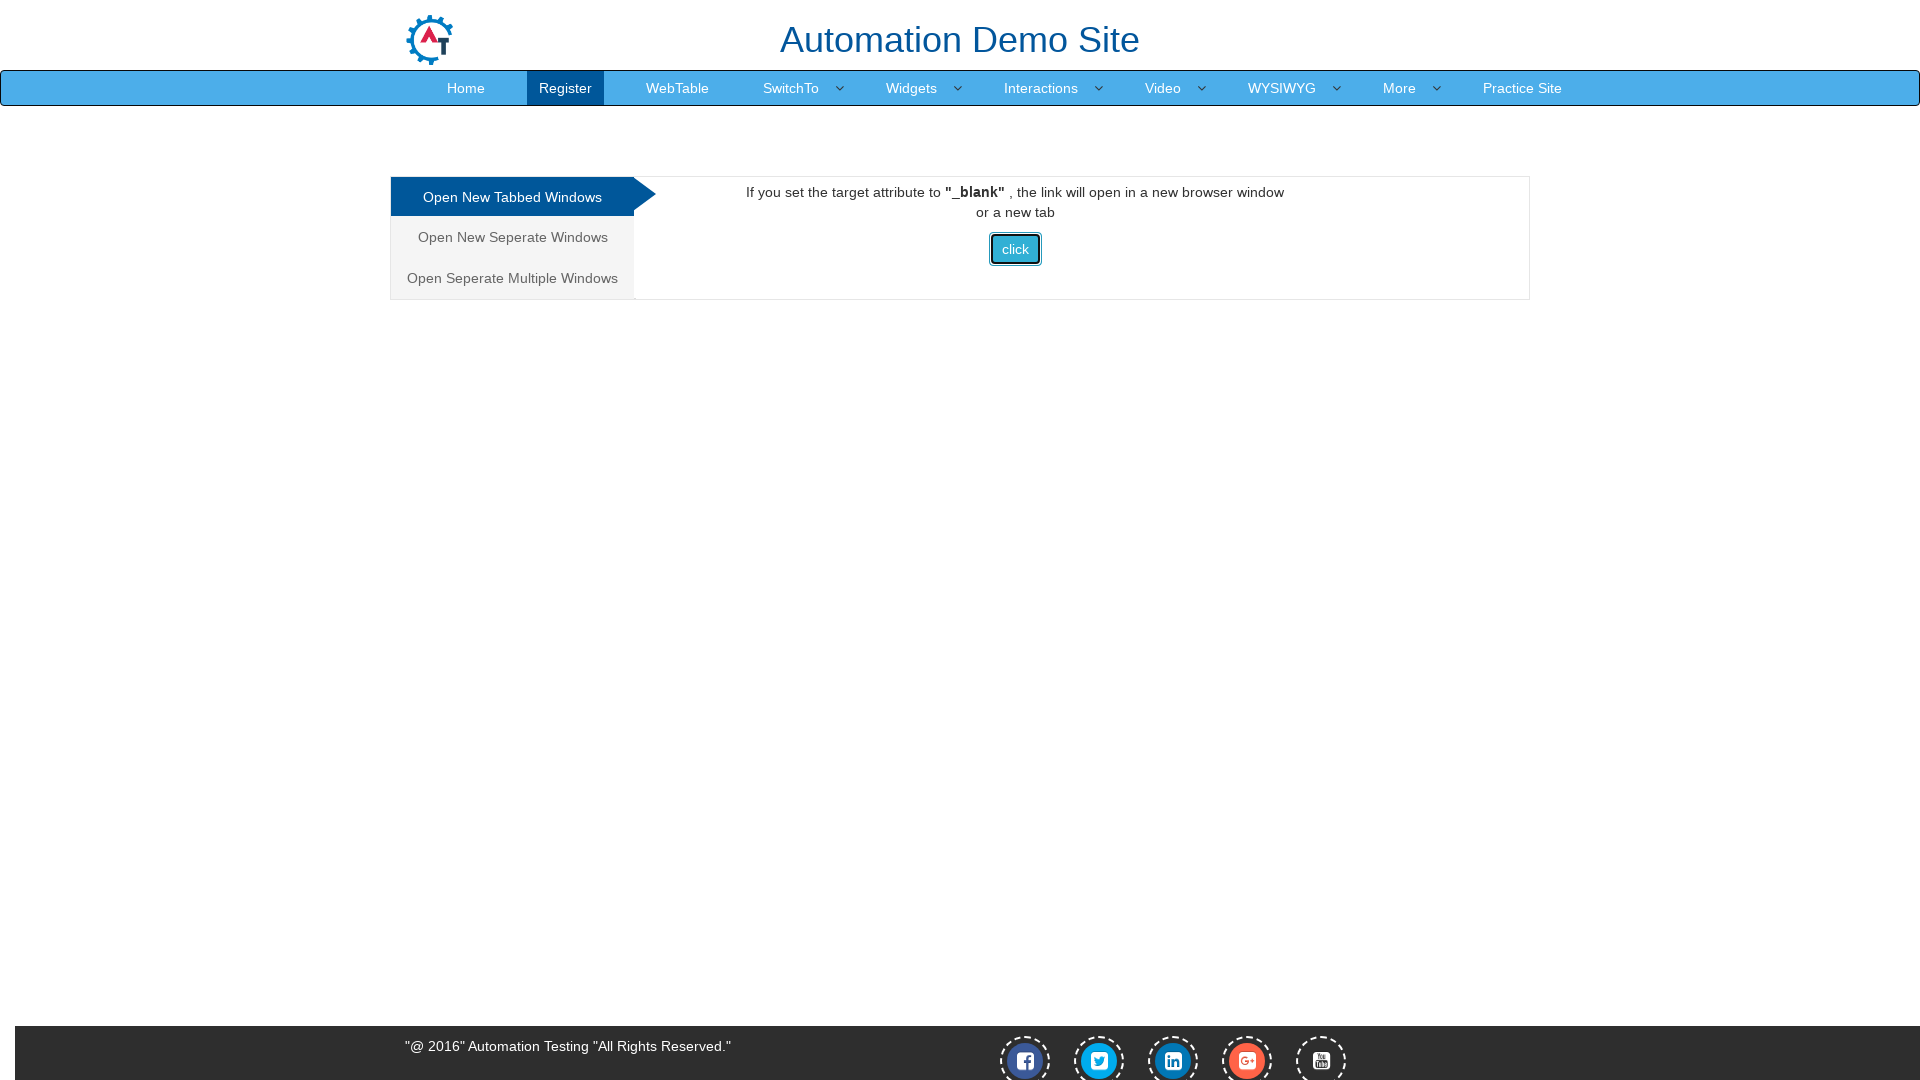